Tests accessibility widget by clicking the accessibility button and interacting with text size options

Starting URL: https://www.bentley.com/company/about-us/

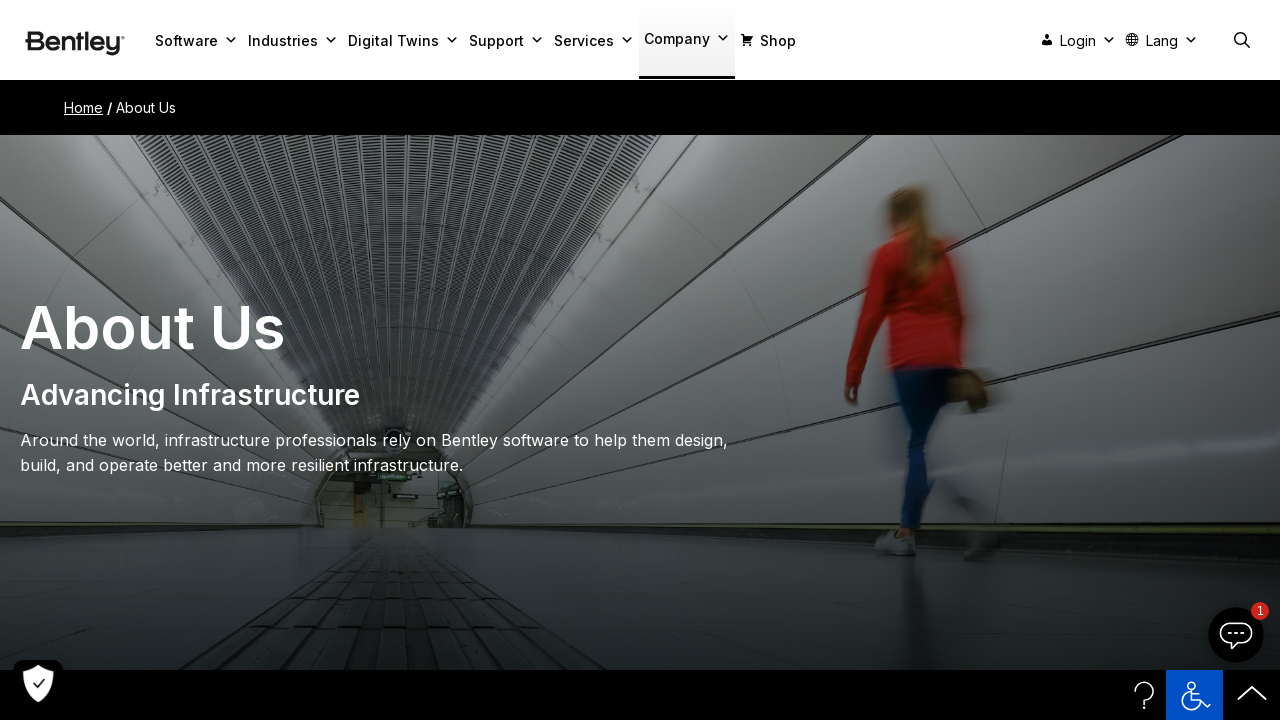

Clicked on the page body element at (640, 360) on #post-7220
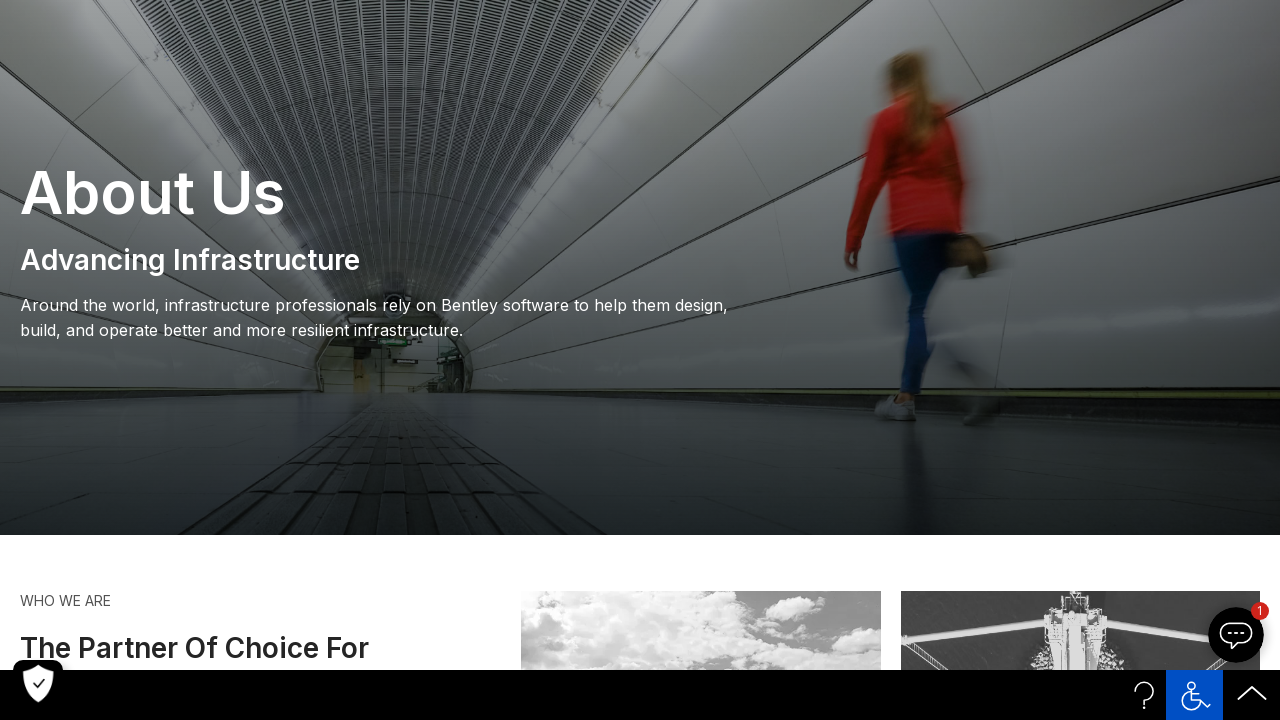

Scrolled down the page to position 15000
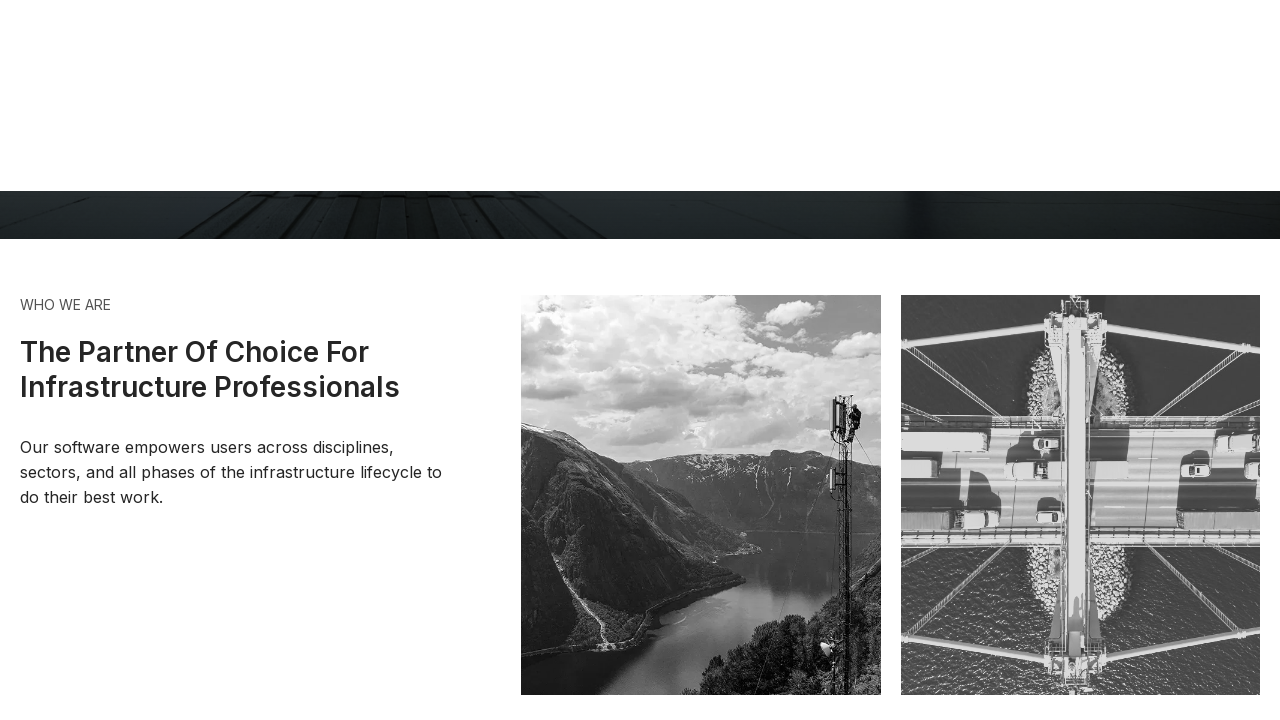

Clicked the accessibility button to open widget at (1196, 186) on #userway-button
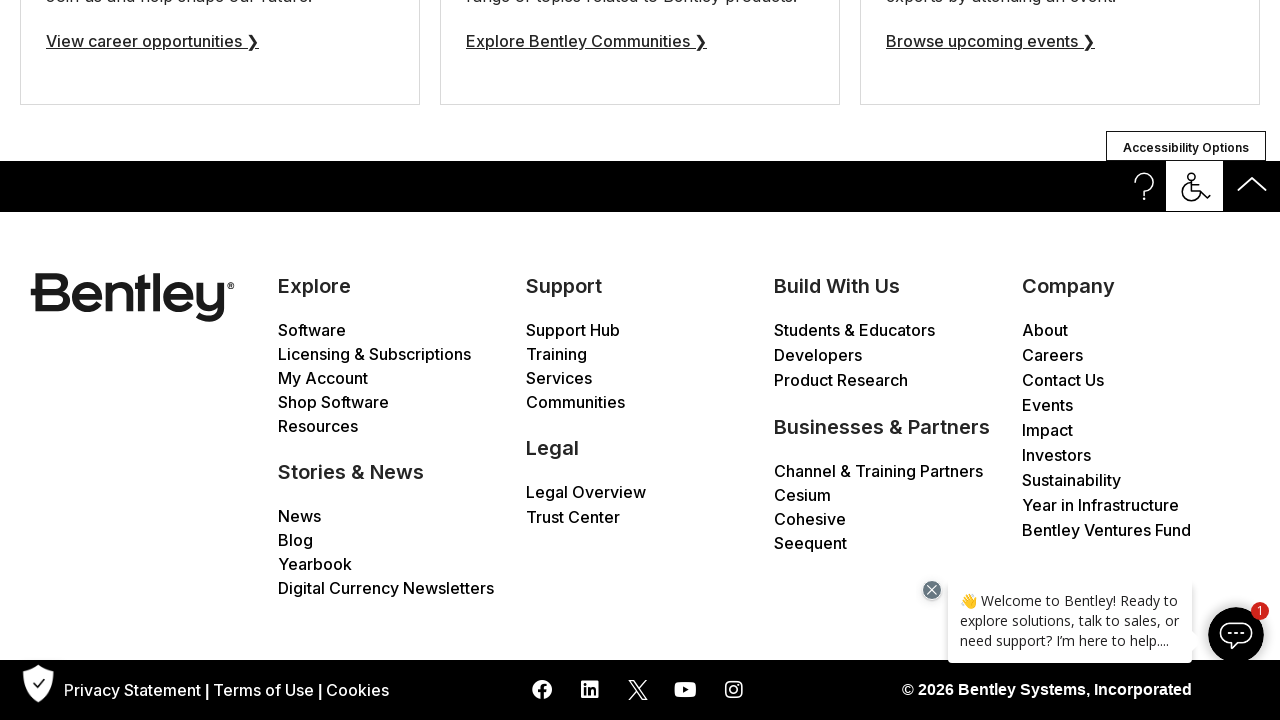

Waited 3 seconds for accessibility widget iframe to load
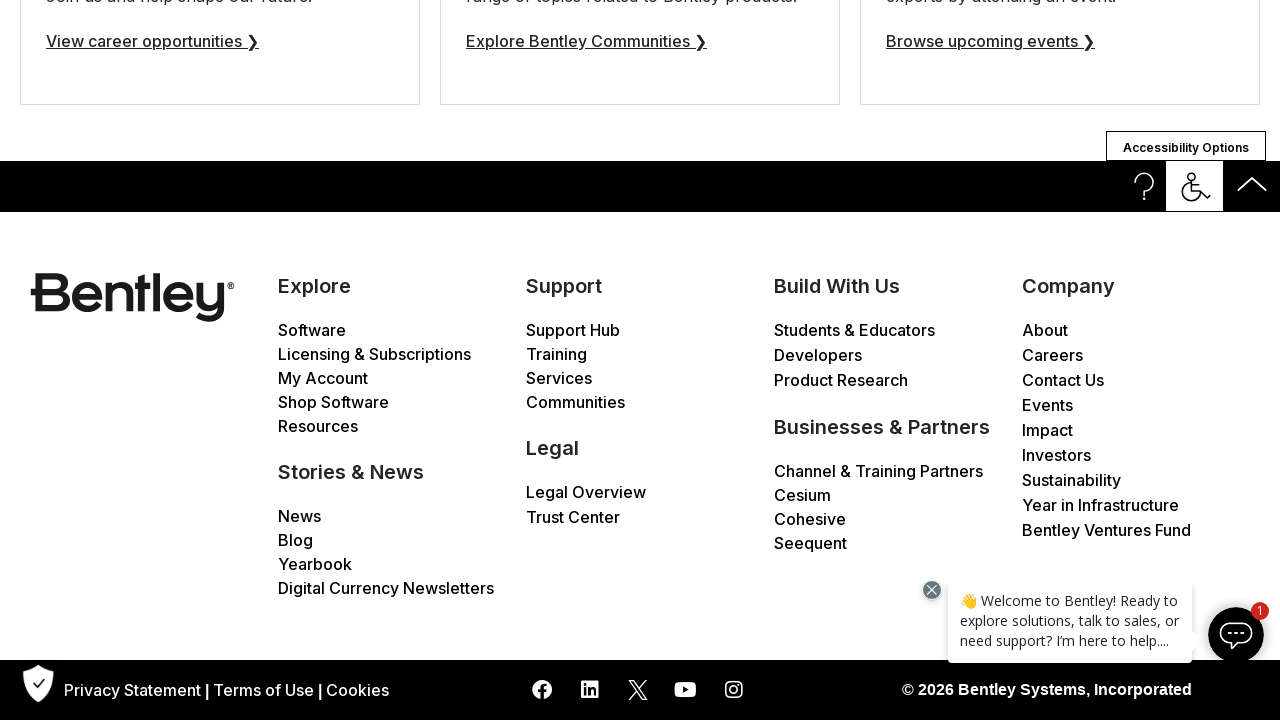

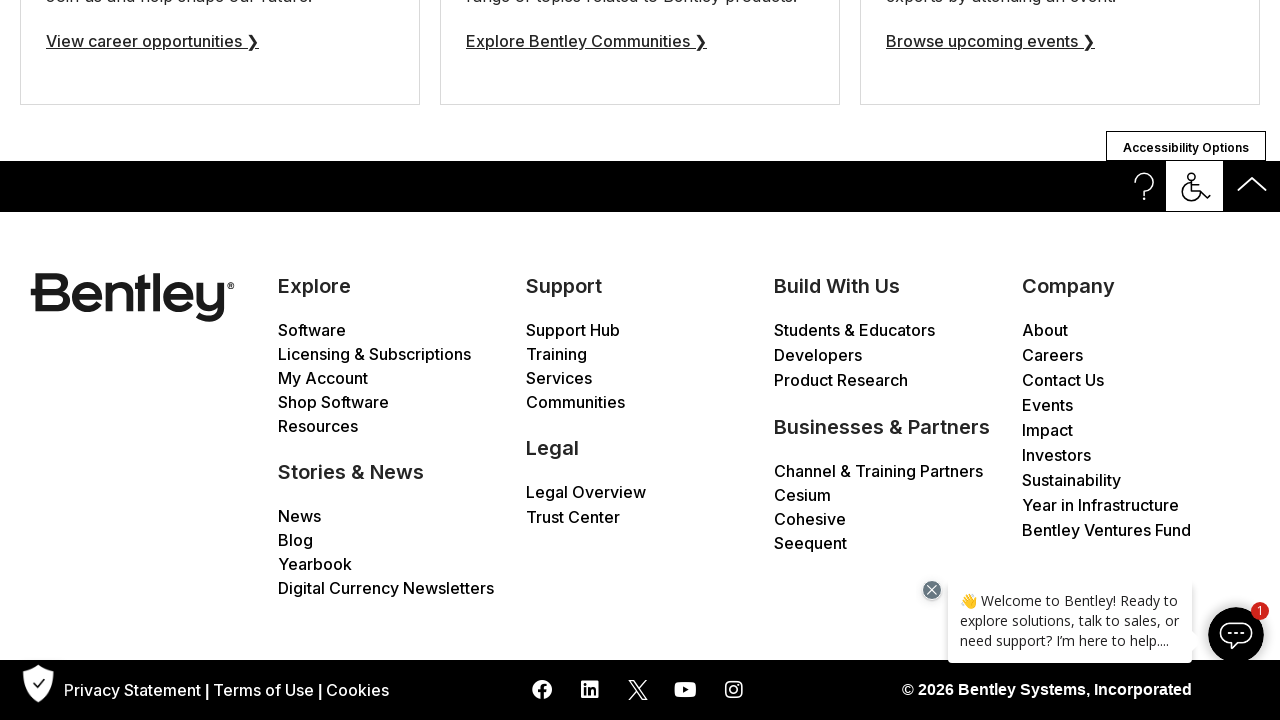